Tests window handling by opening a new window, switching between windows, and verifying page titles and text content

Starting URL: https://the-internet.herokuapp.com/windows

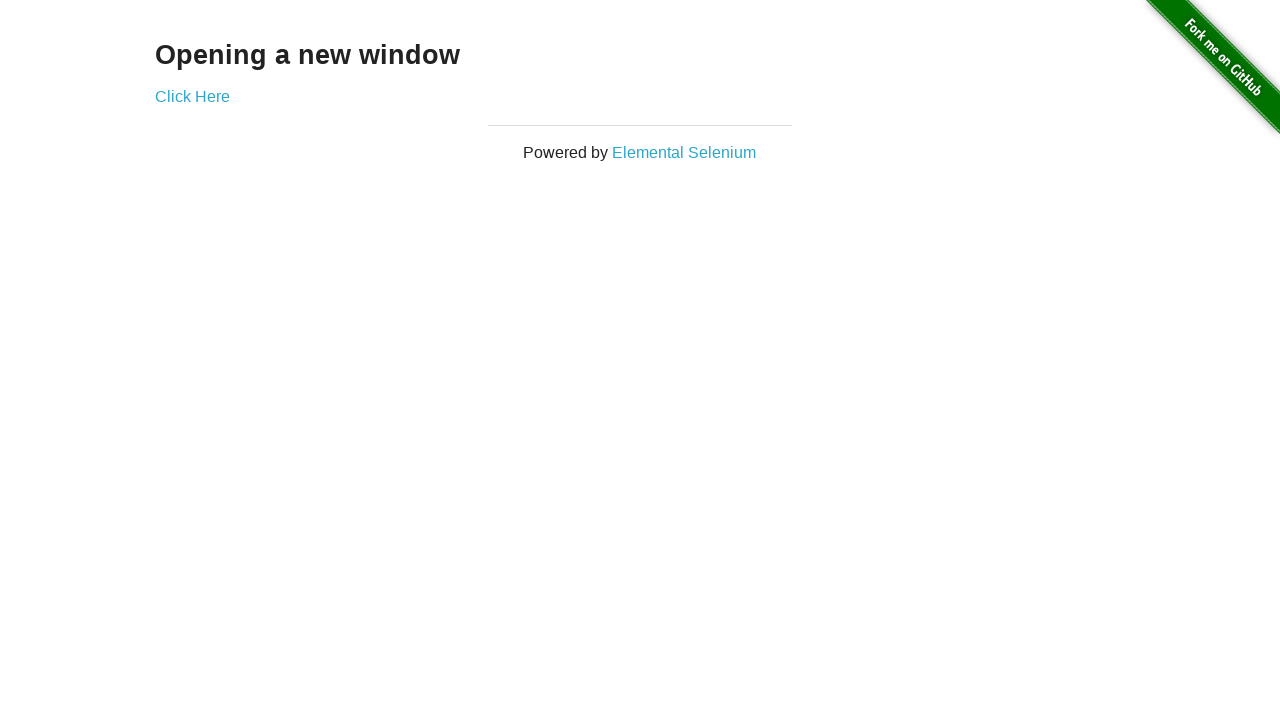

Verified h3 text content is 'Opening a new window'
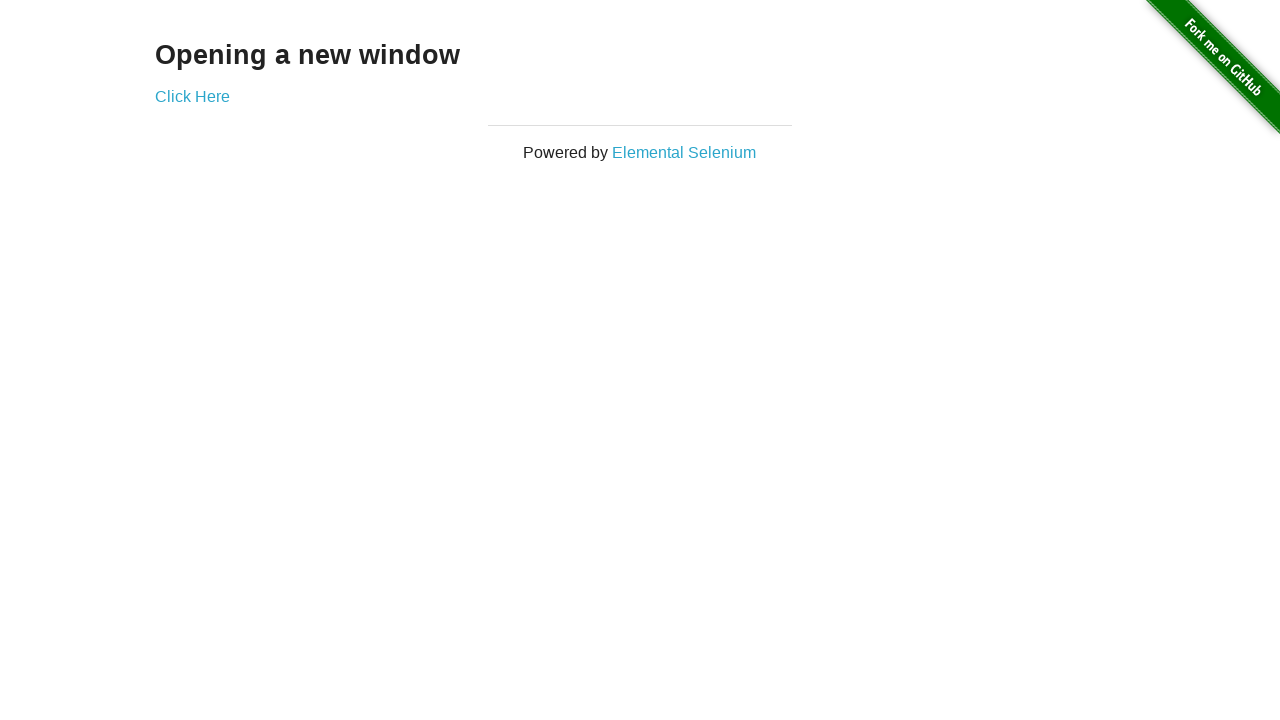

Verified first page title is 'The Internet'
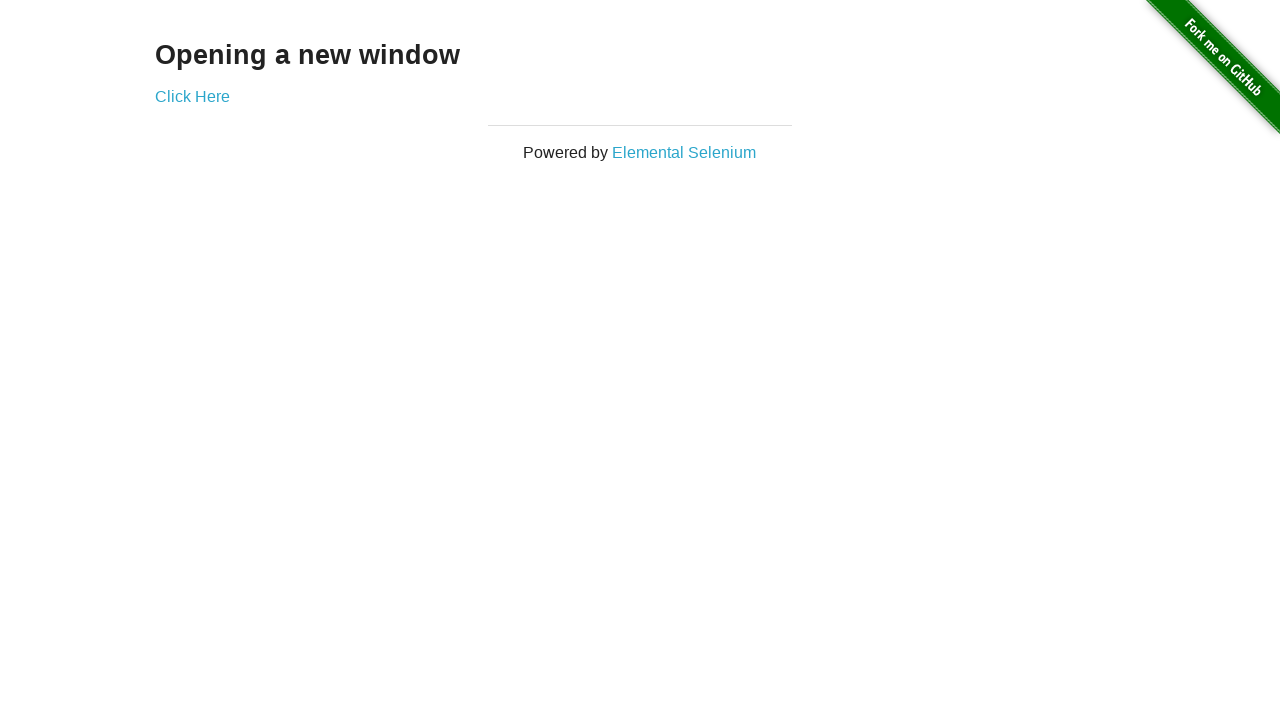

Clicked 'Click Here' link to open new window at (192, 96) on text=Click Here
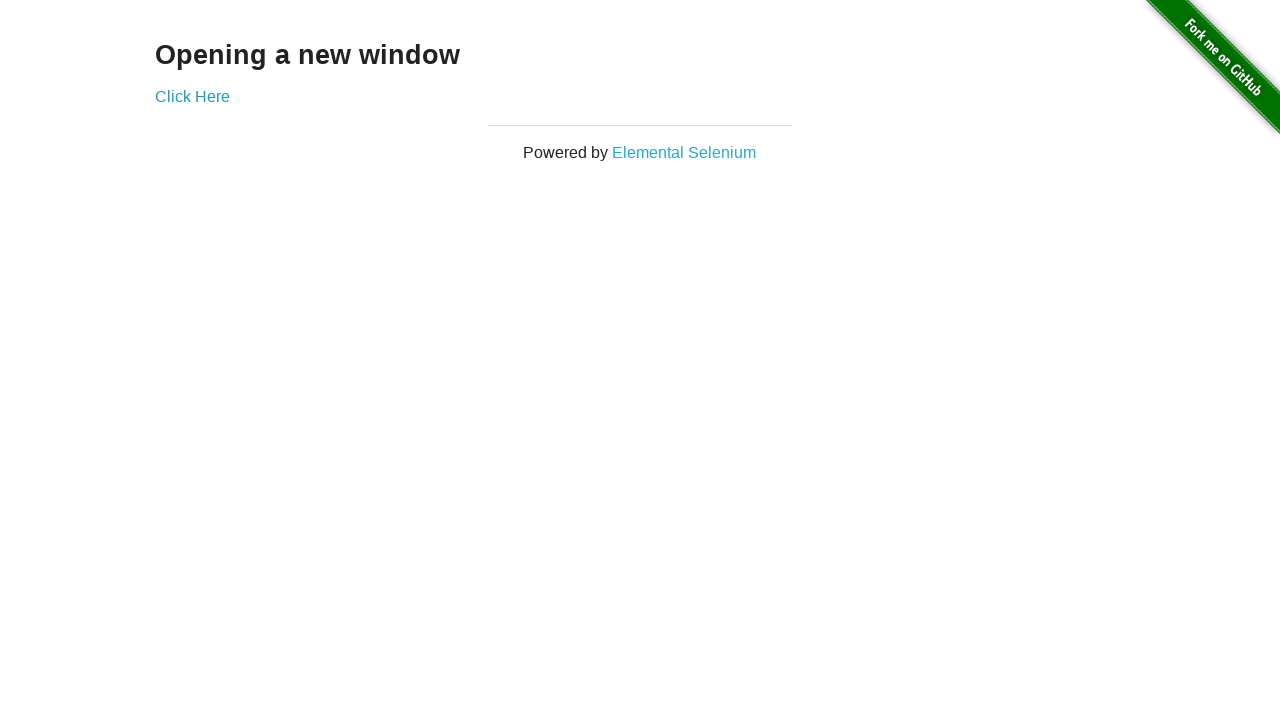

New window loaded and waited for load state
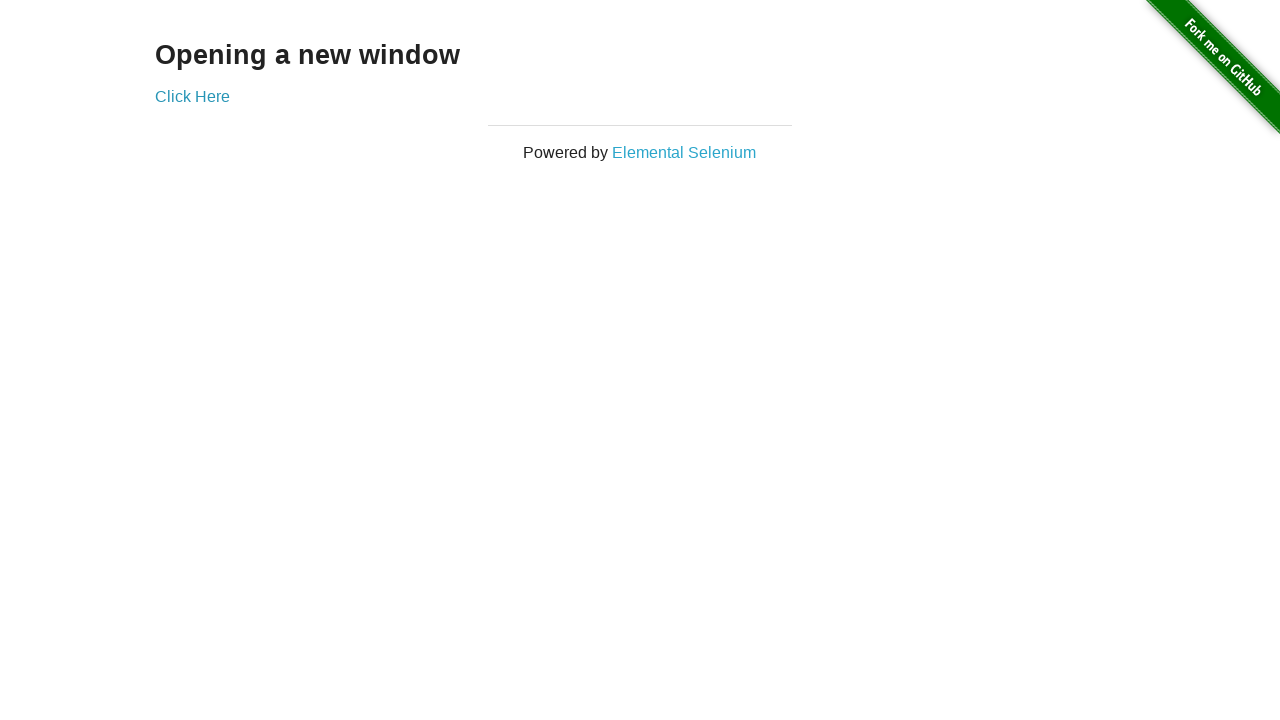

Verified new window title is 'New Window'
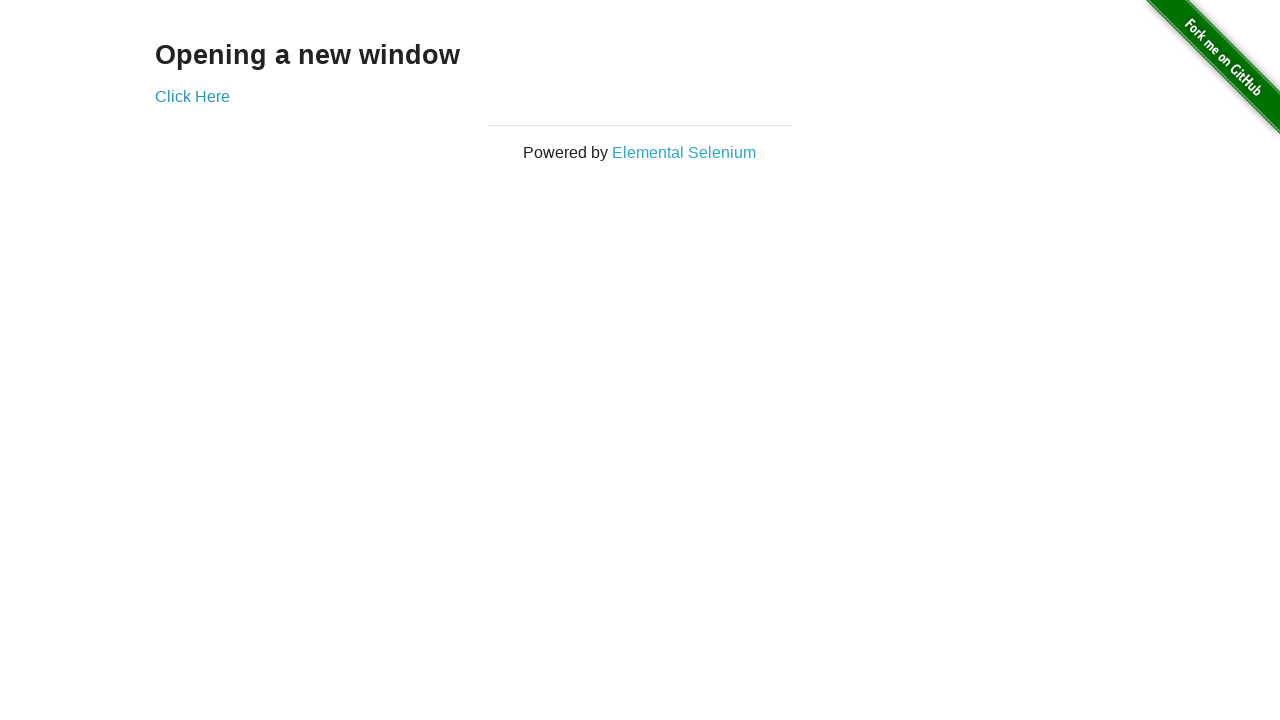

Verified first page title is still 'The Internet'
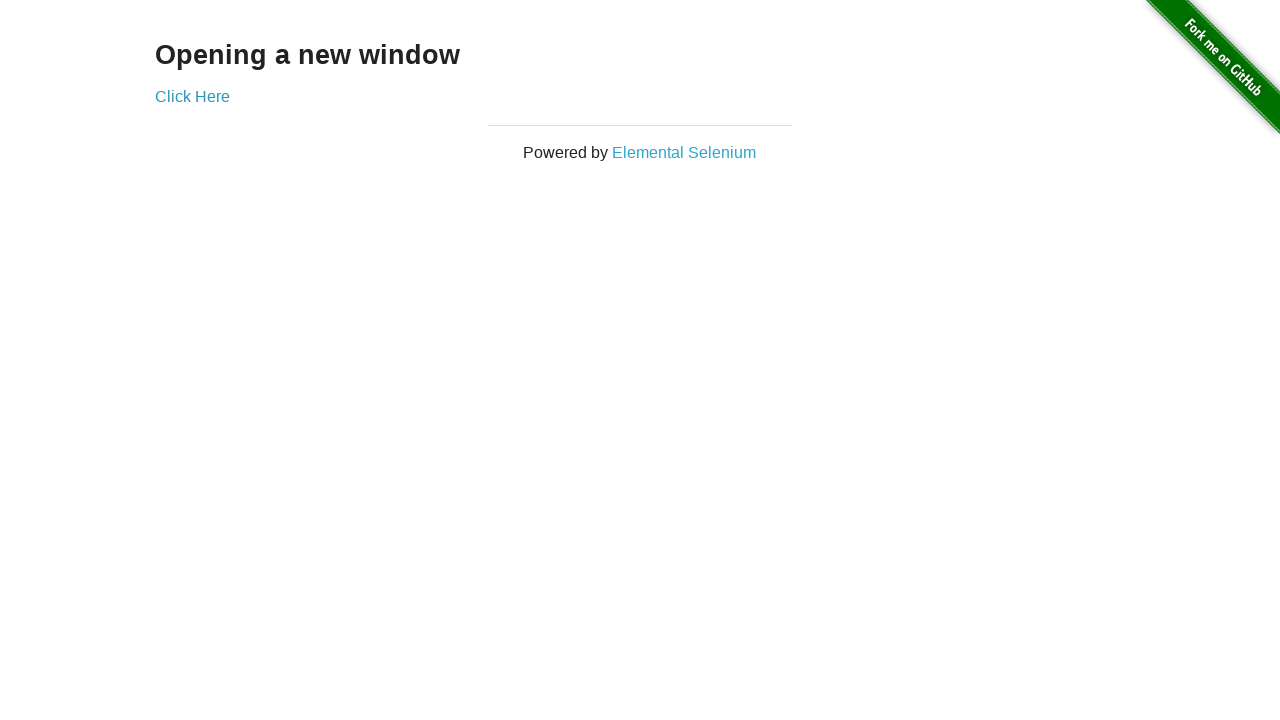

Brought new window to front
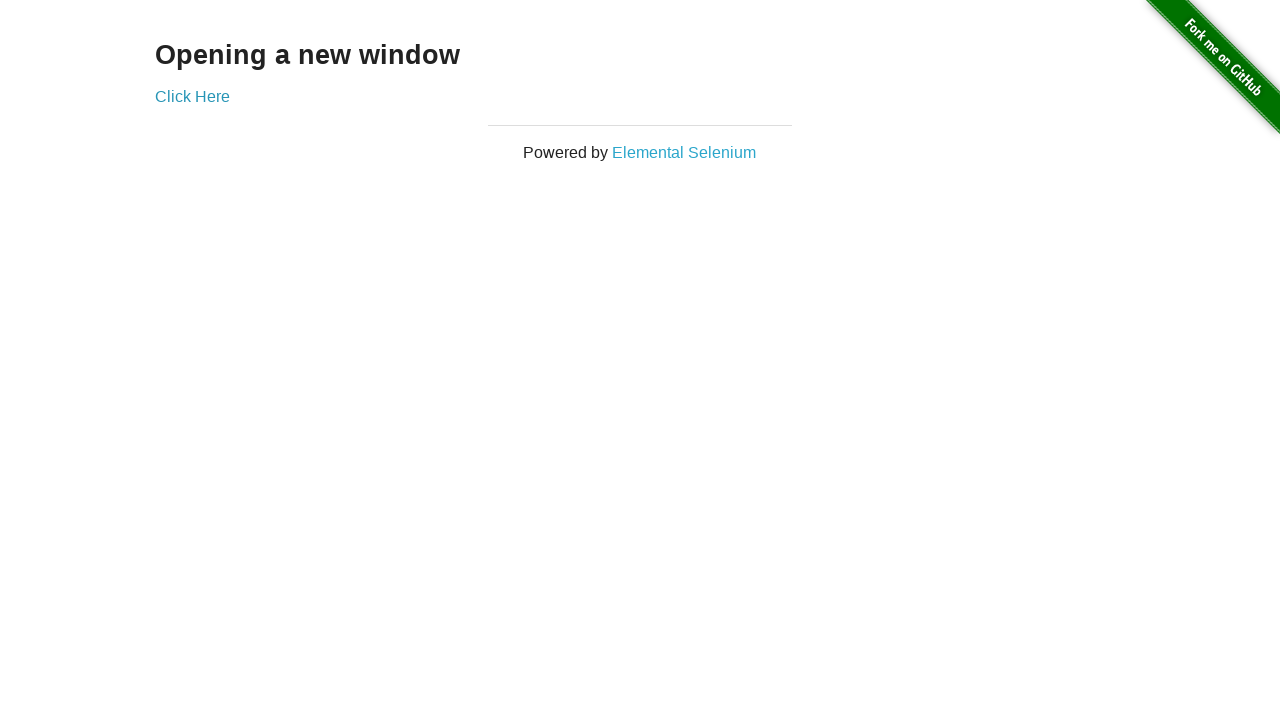

Brought first window back to front
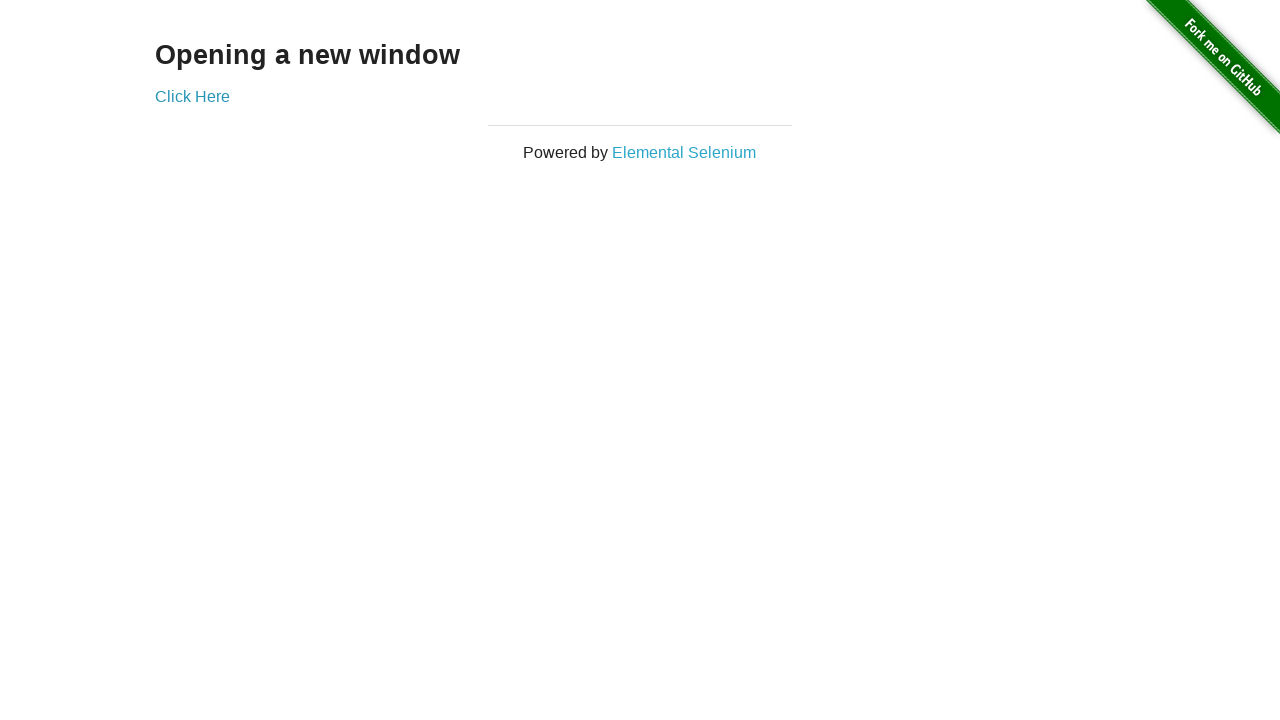

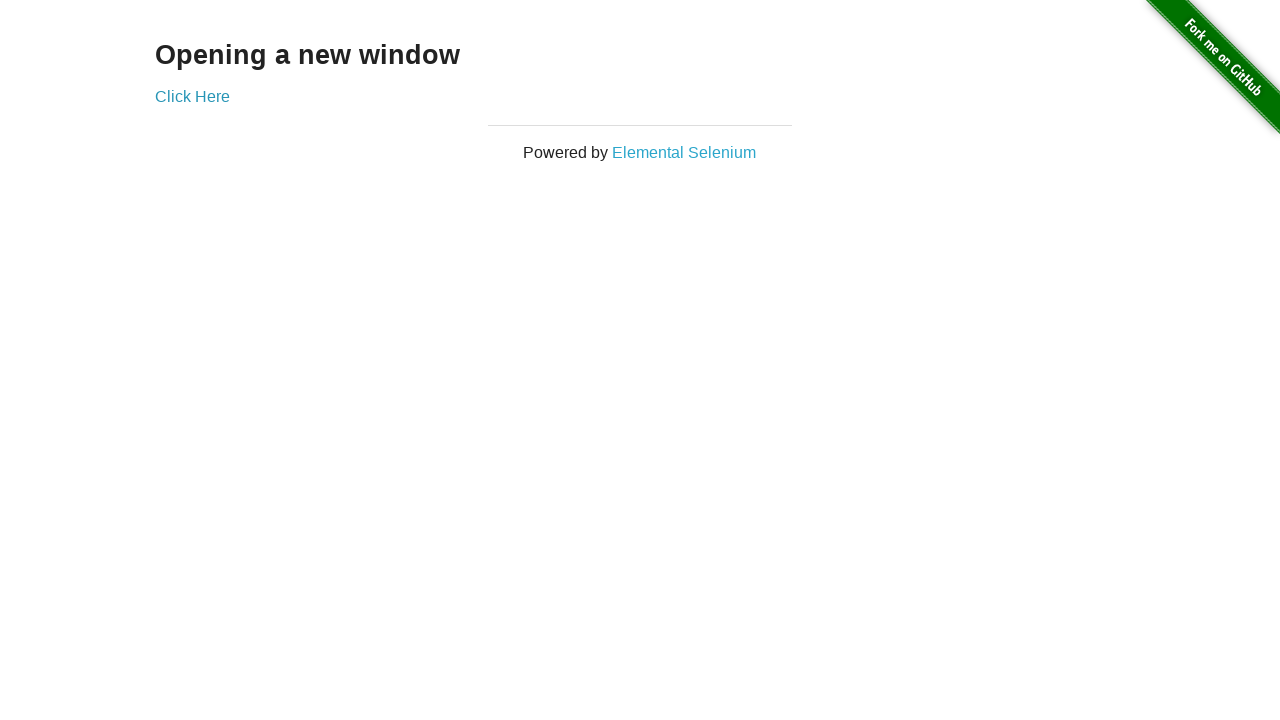